Navigates to Python.org homepage and verifies that event information is displayed in the events widget

Starting URL: https://www.python.org/

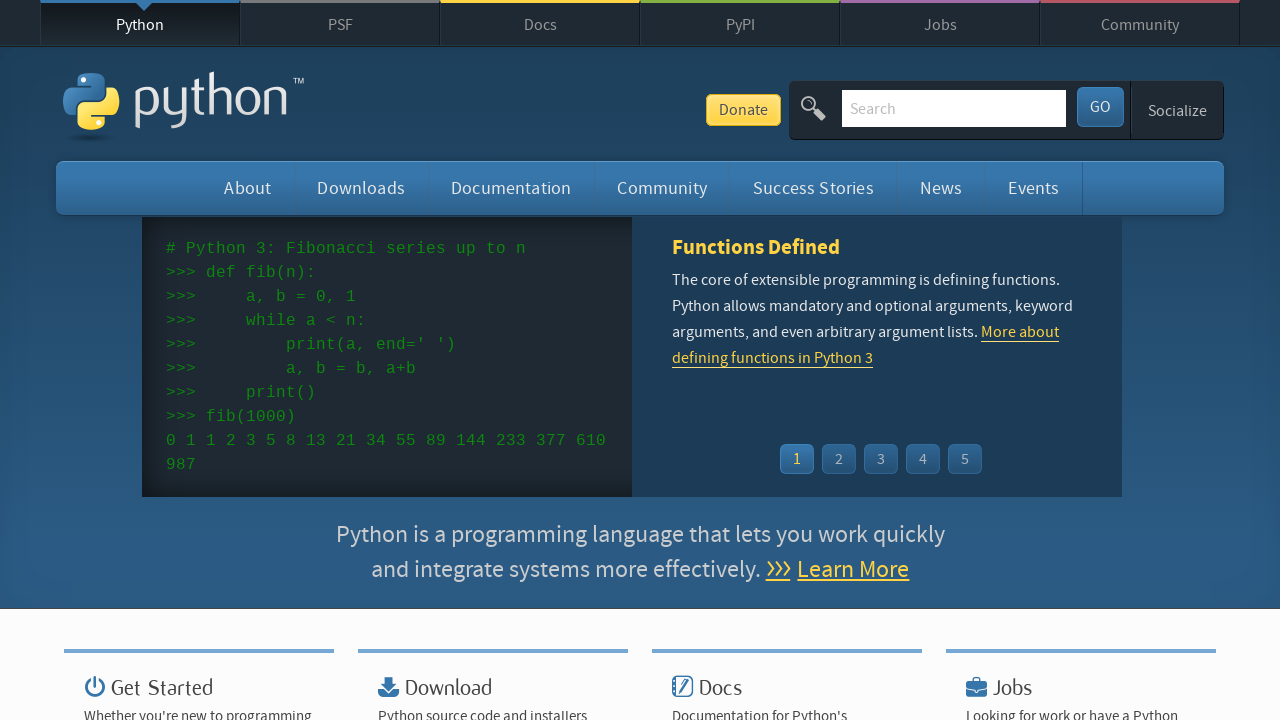

Navigated to Python.org homepage
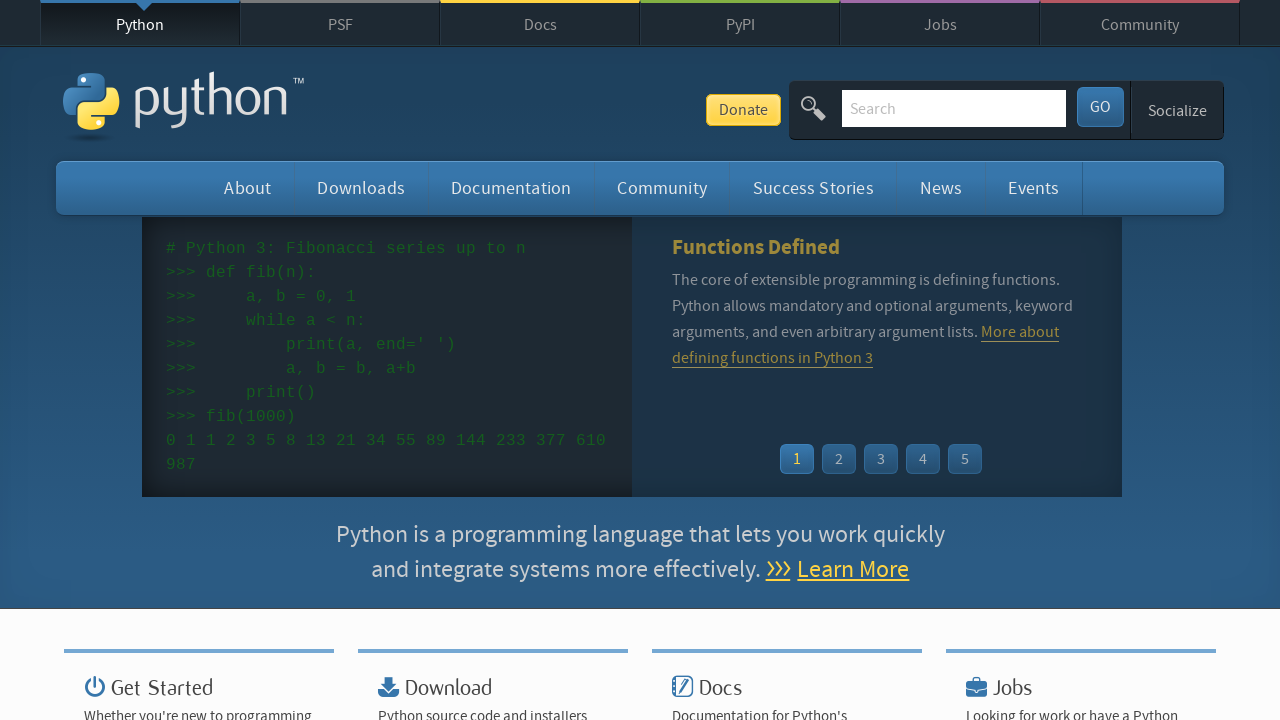

Event widget loaded
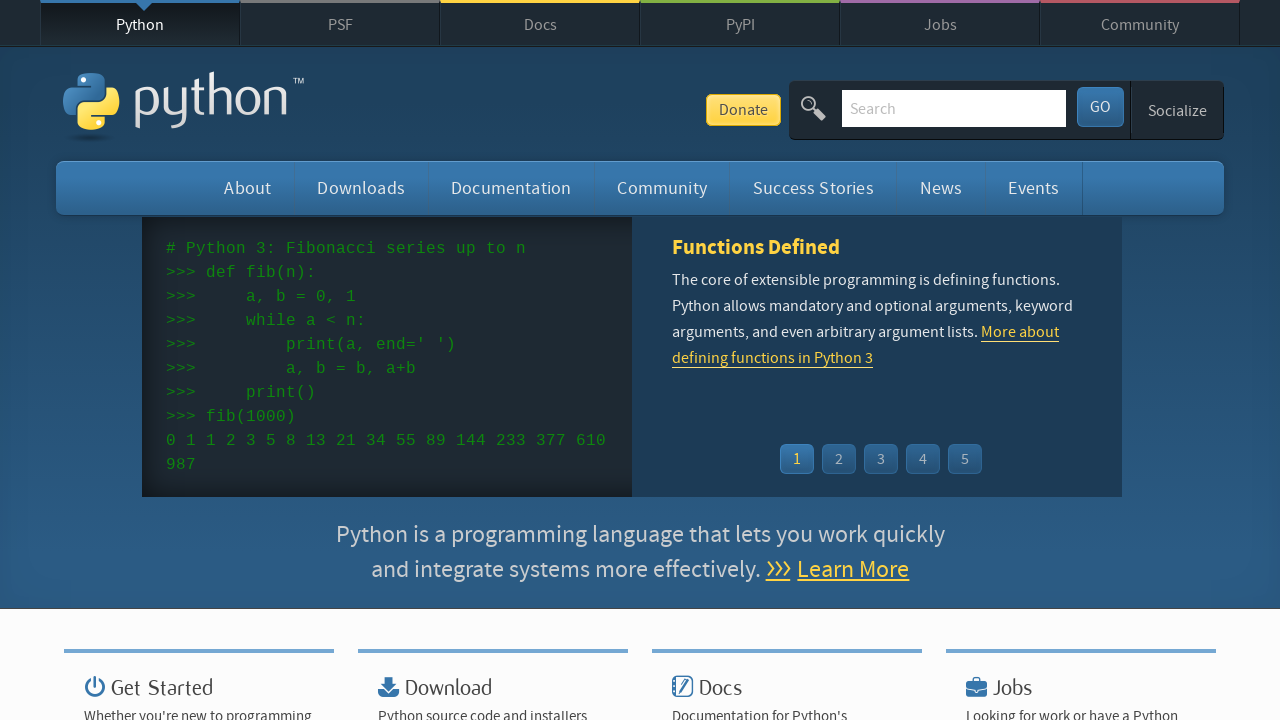

Event times are displayed in the widget
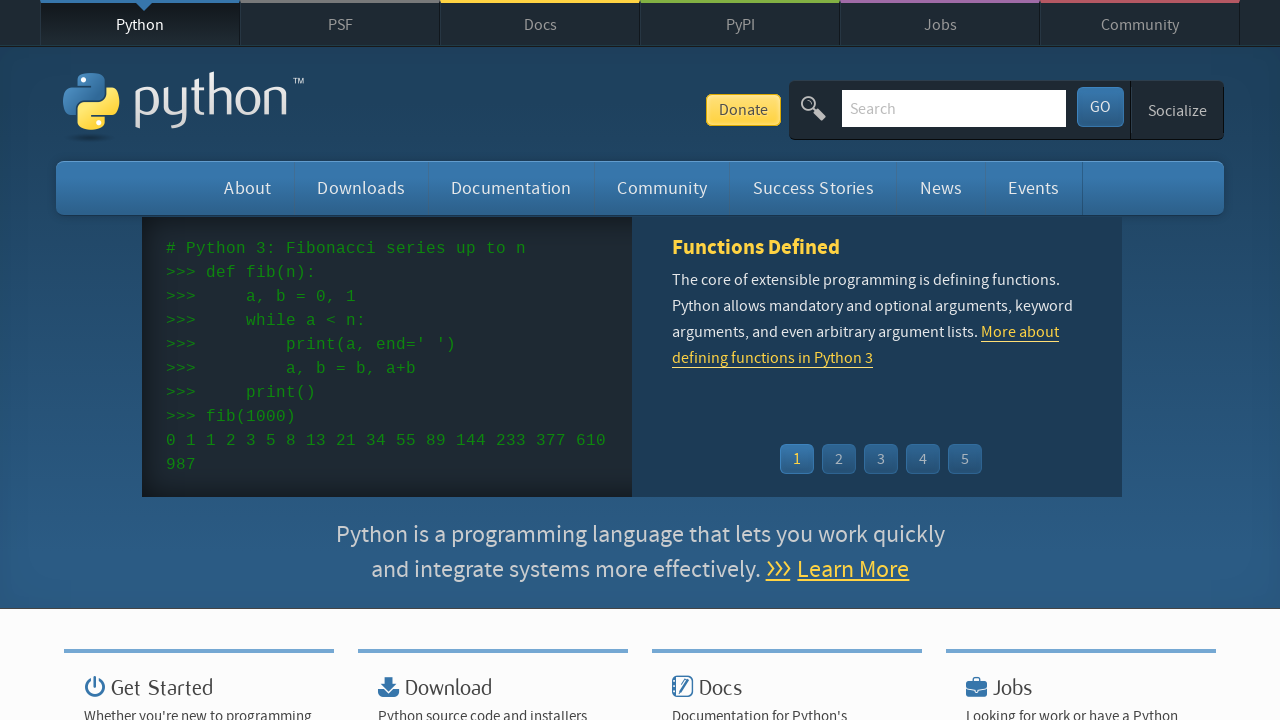

Event names and links are displayed in the widget
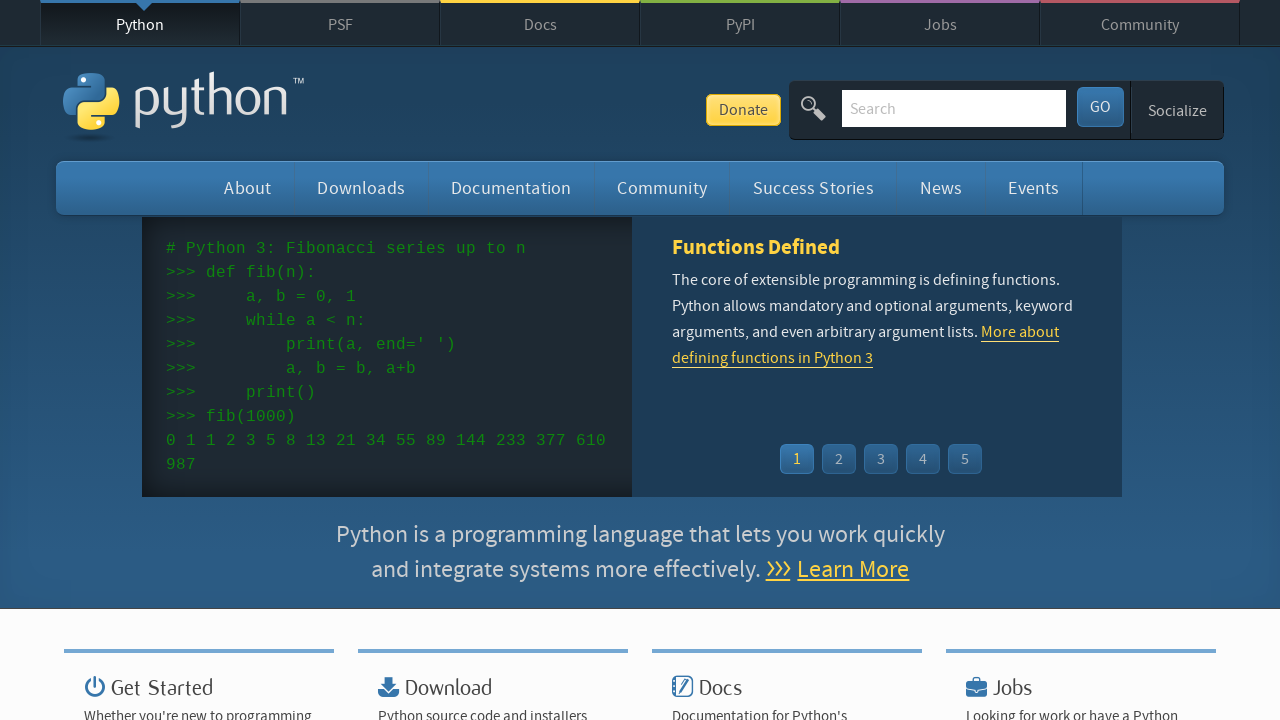

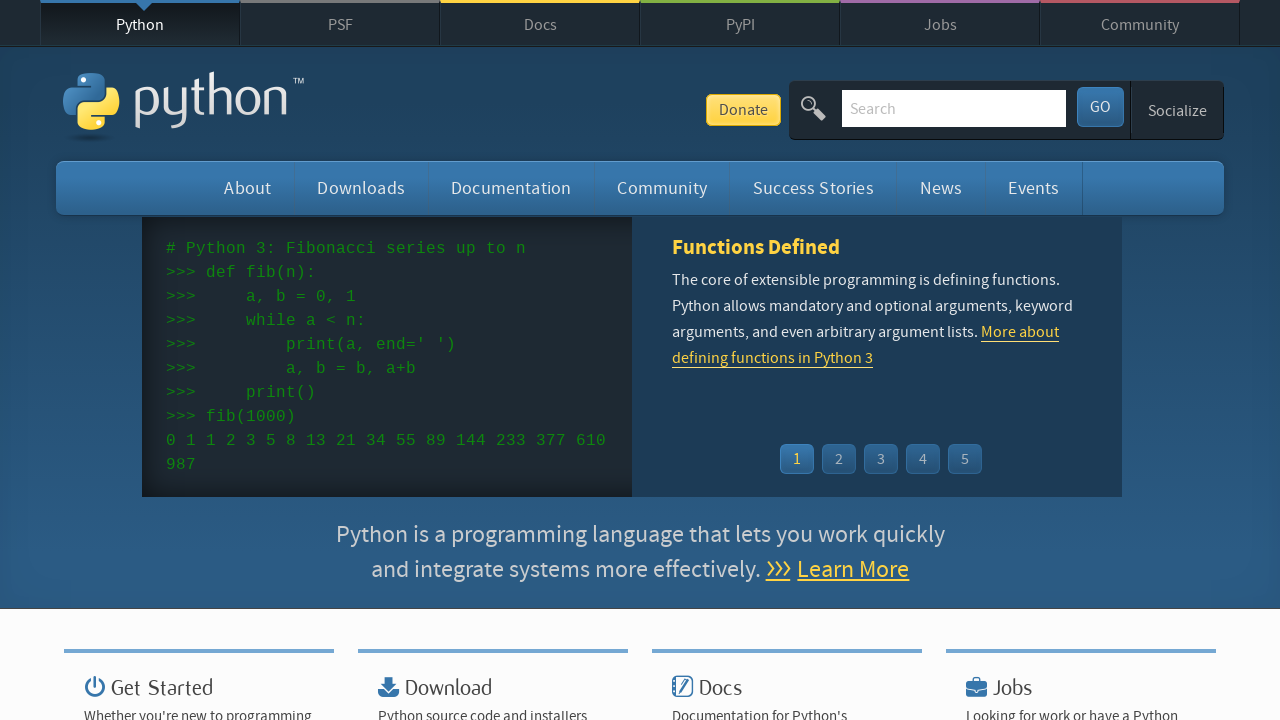